Tests explicit wait functionality by waiting for a button to become clickable after a delay on a page with dynamic properties

Starting URL: https://demoqa.com/dynamic-properties

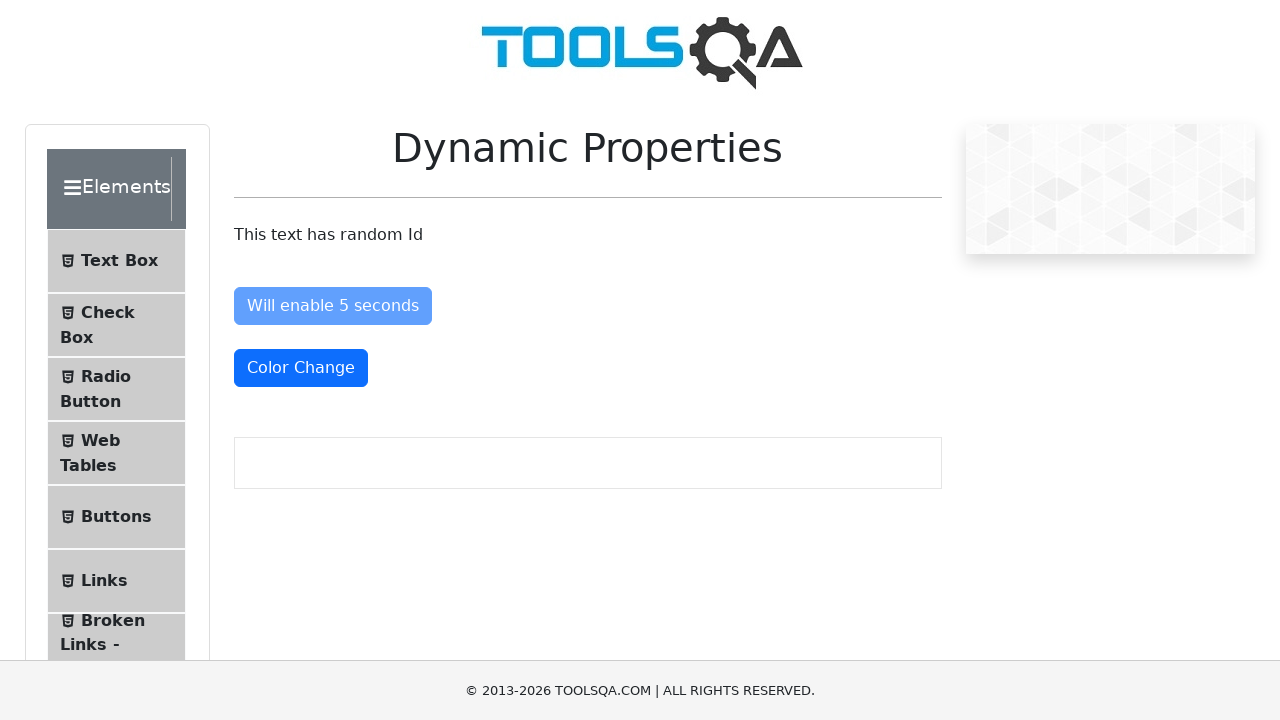

Waited for 'Enable After' button to become enabled (not disabled)
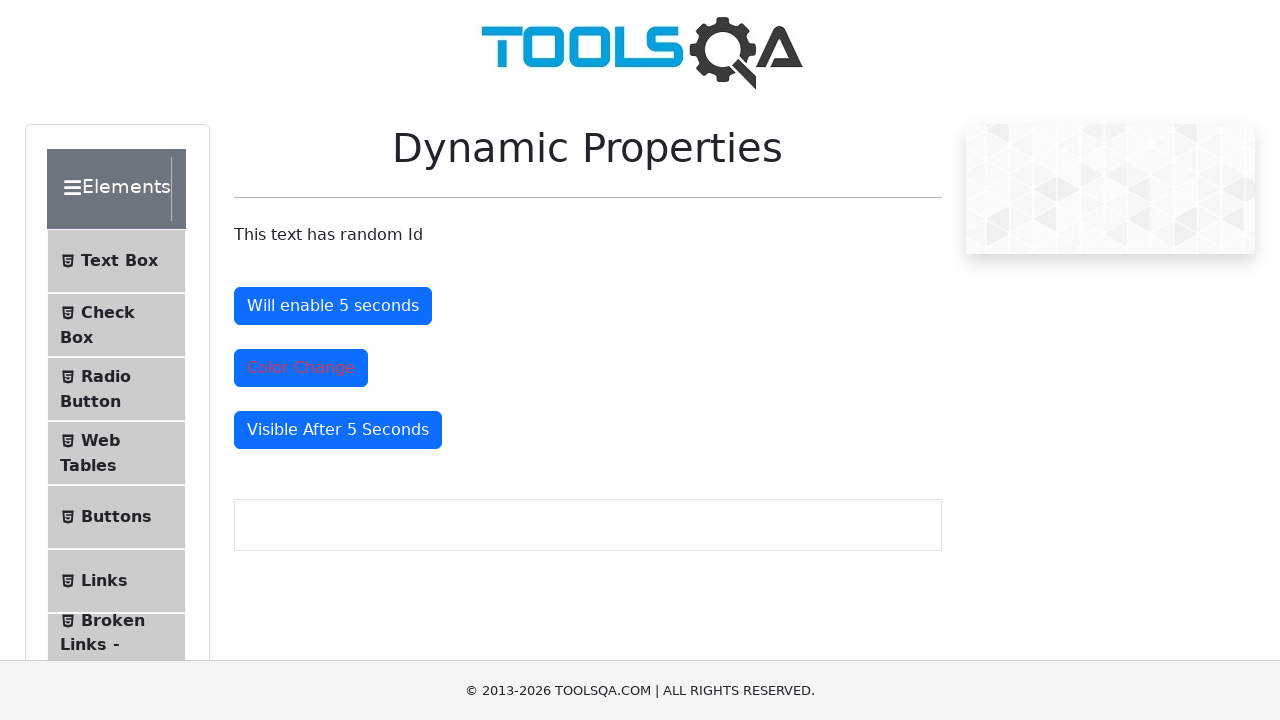

Located the 'Enable After' button element
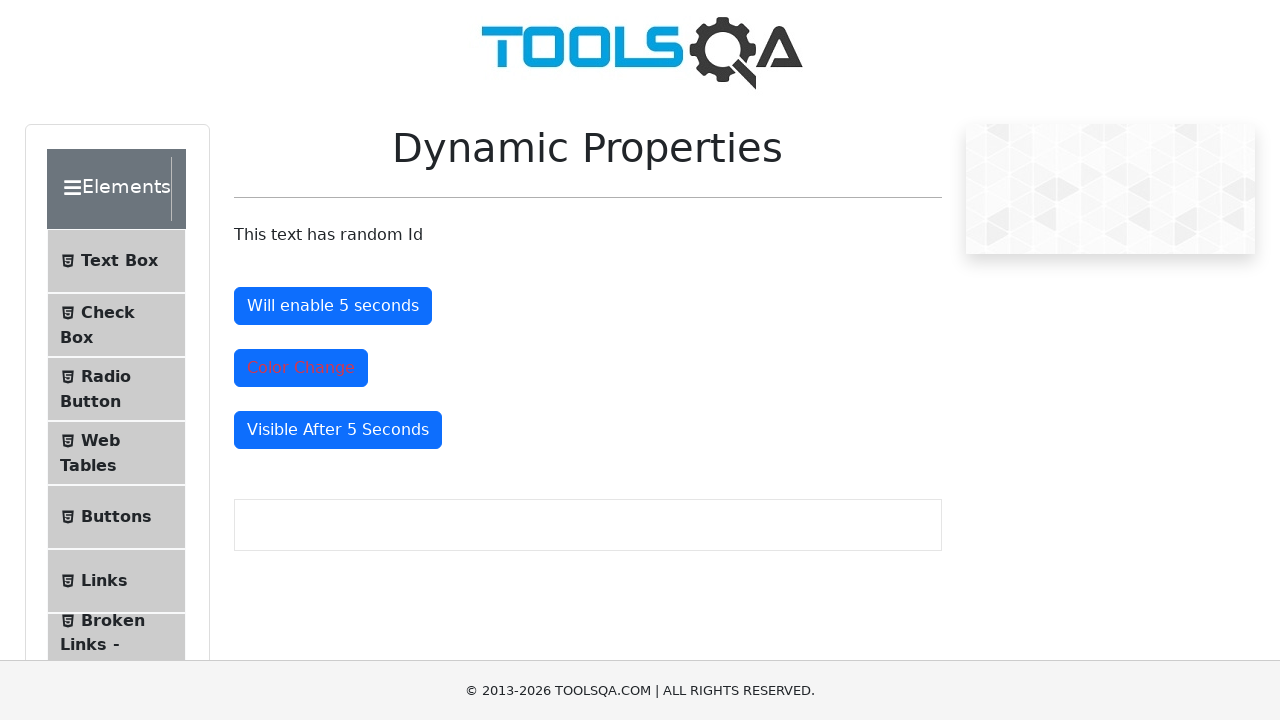

Verified that the 'Enable After' button is enabled and clickable
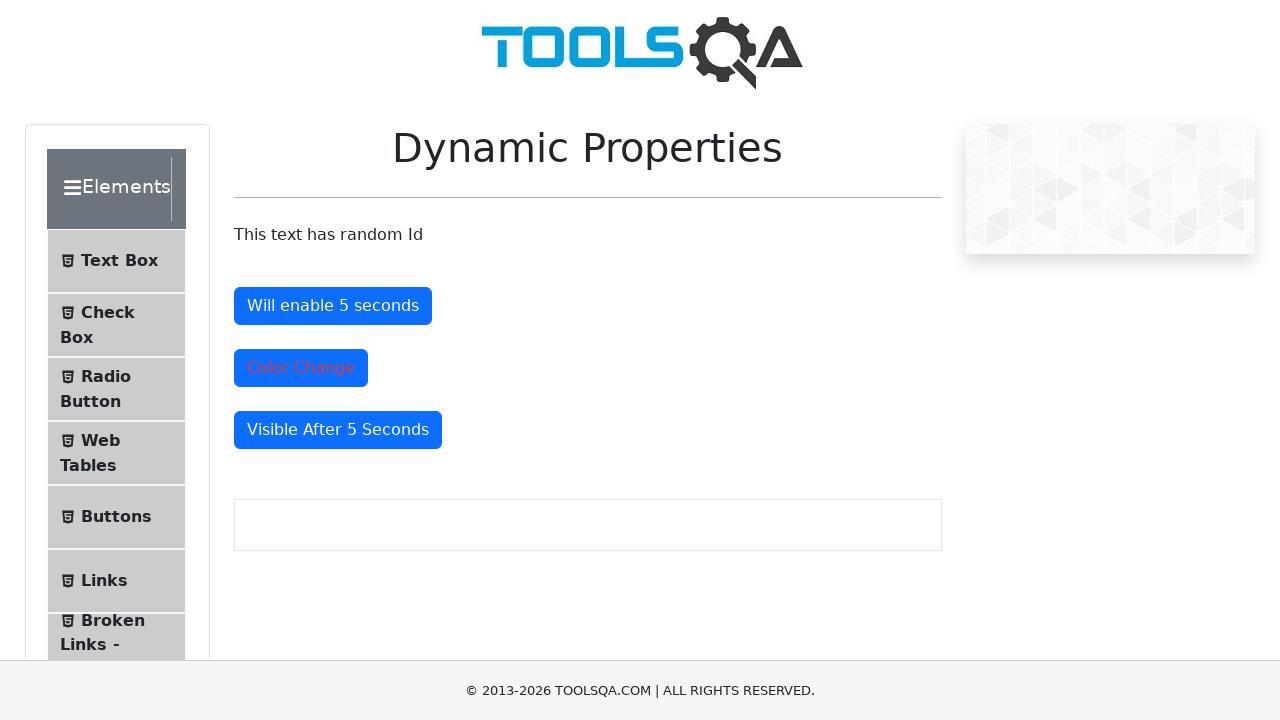

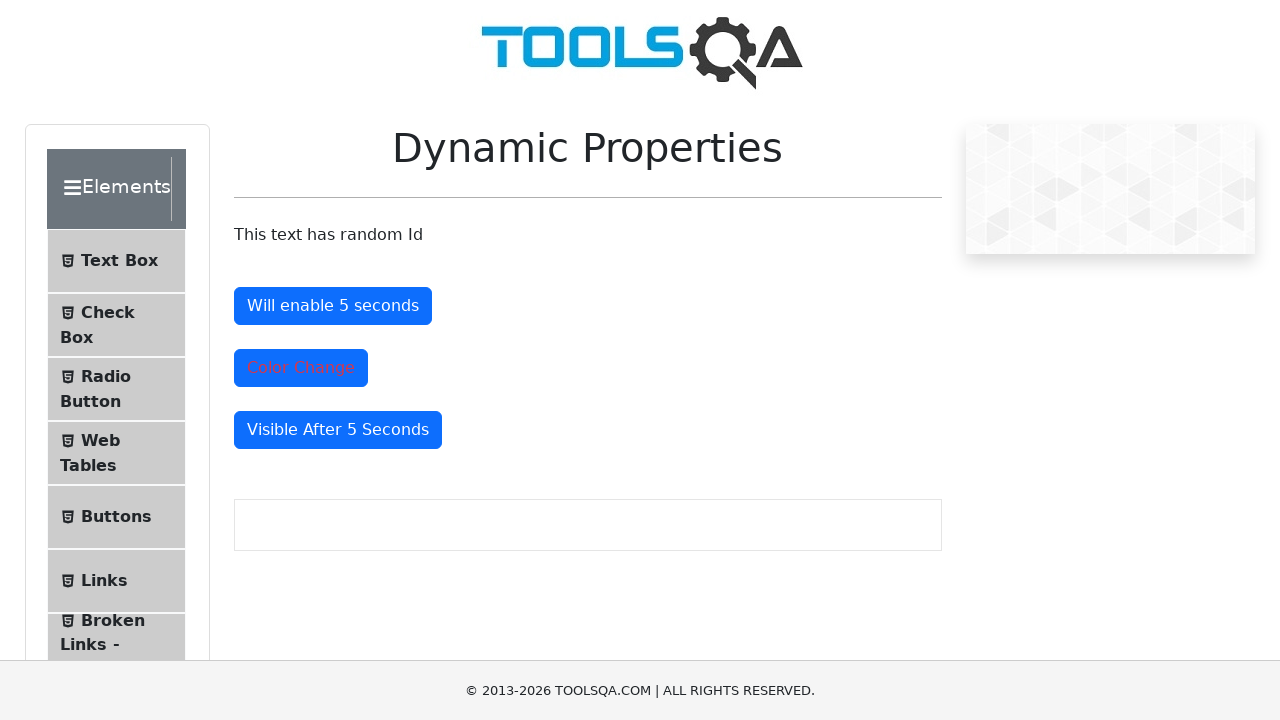